Navigates to Hacker News newest articles page and clicks through multiple pages using the "More" link to load additional articles, verifying that articles and pagination elements are present.

Starting URL: https://news.ycombinator.com/newest

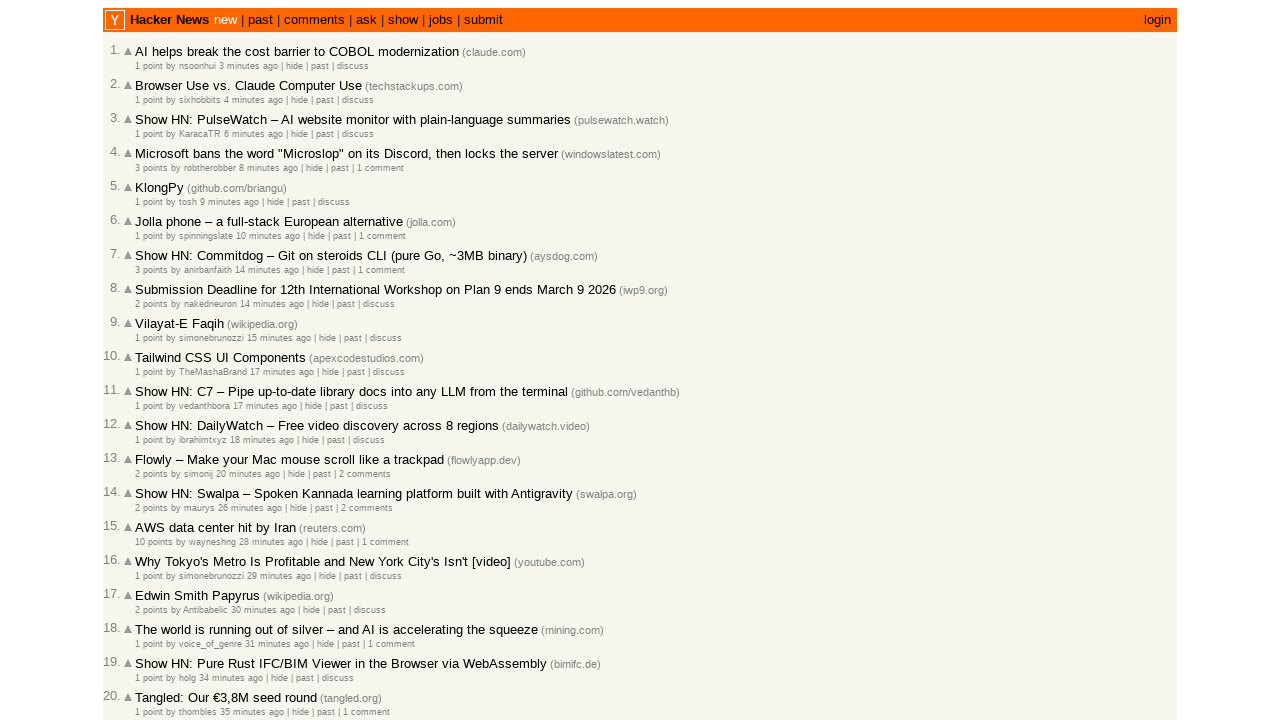

Waited for articles to load on the first page
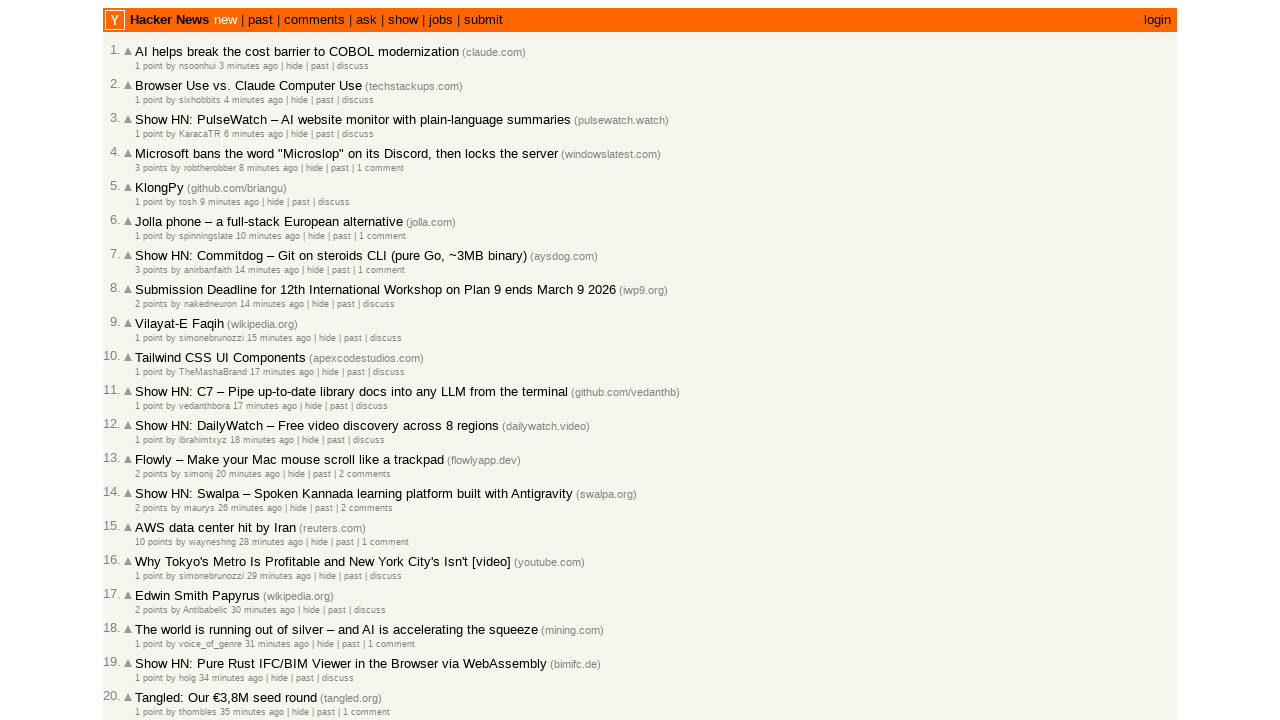

Waited for 'More' link to be available
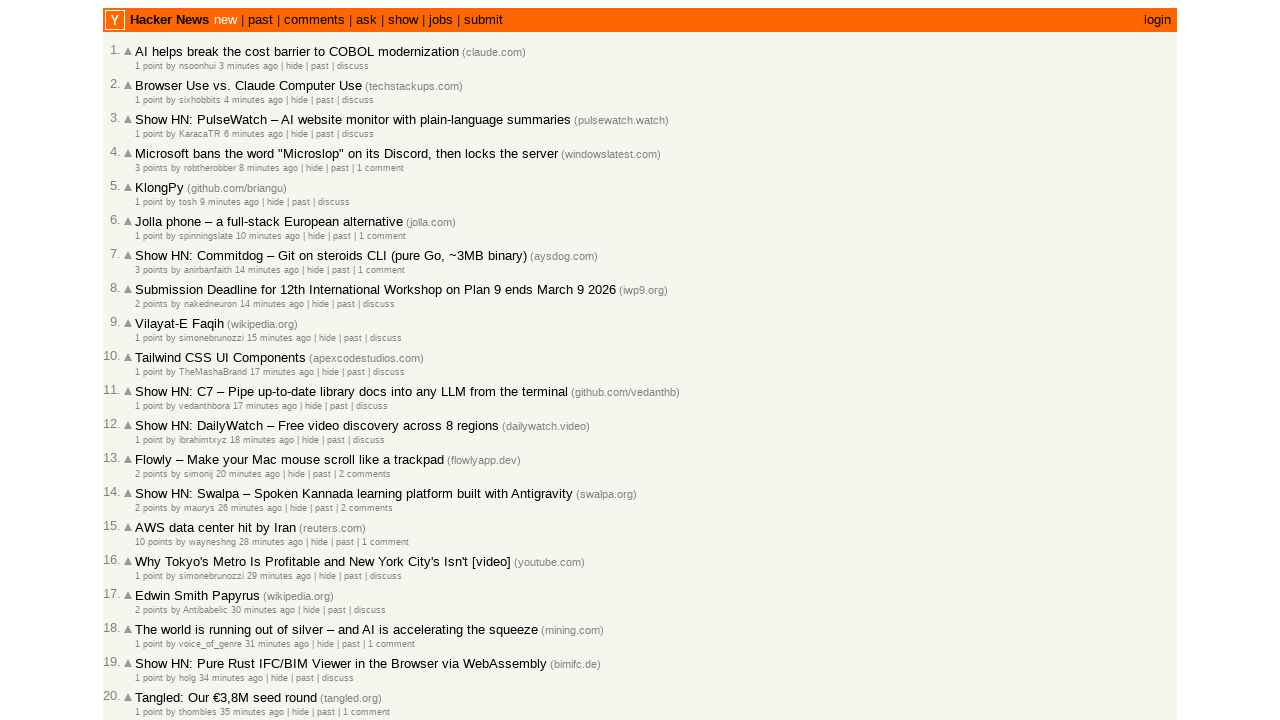

Clicked 'More' link to load next page of articles (iteration 1 of 3) at (149, 616) on a.morelink
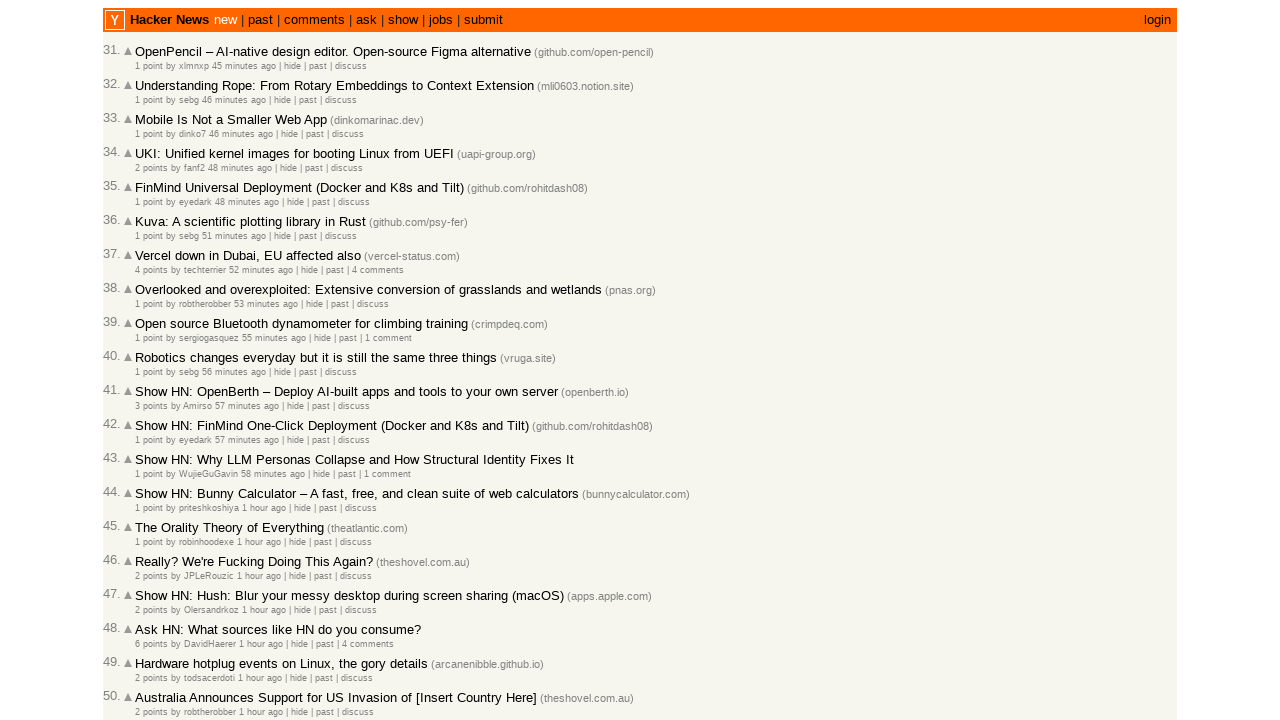

Waited for new articles to load after clicking 'More'
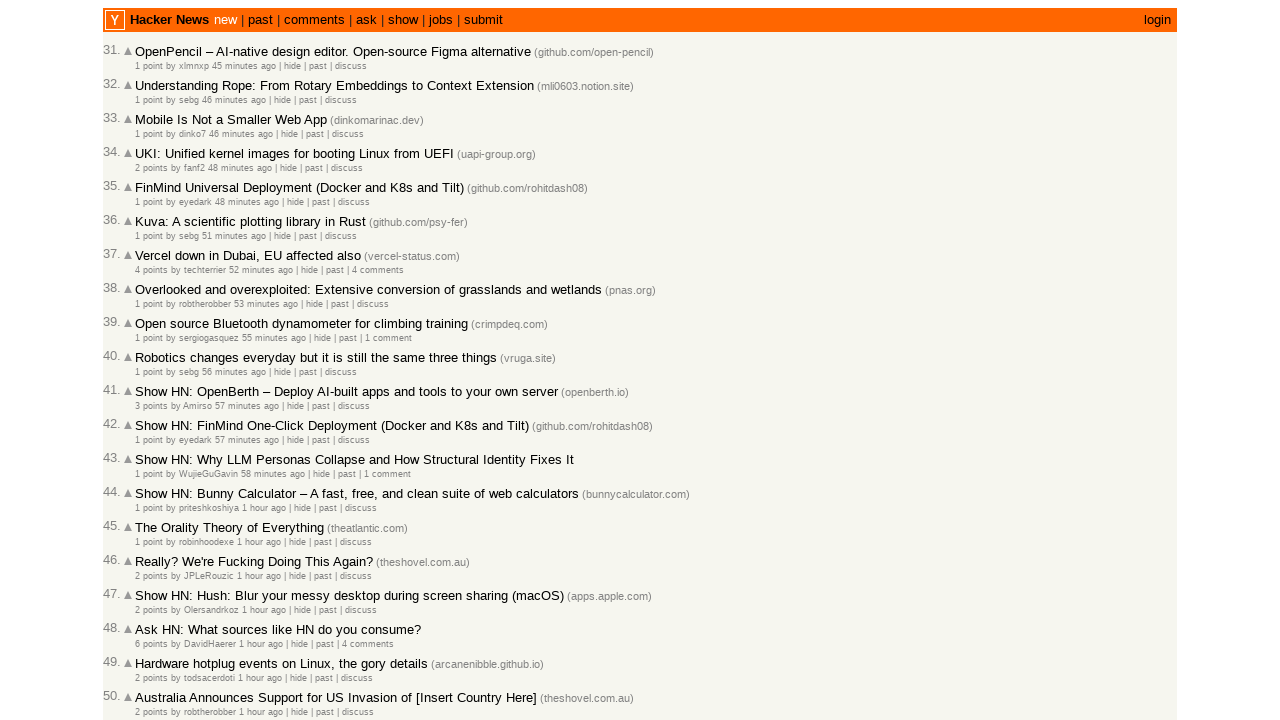

Waited for 'More' link to be available
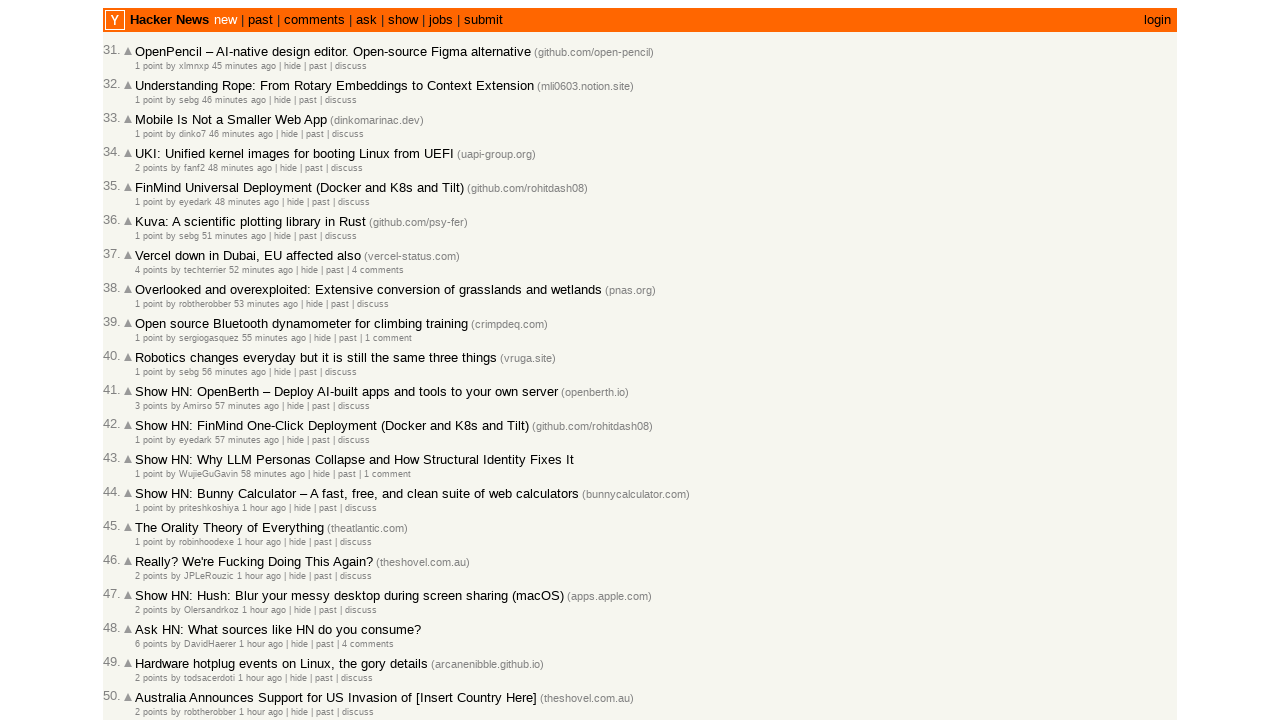

Clicked 'More' link to load next page of articles (iteration 2 of 3) at (149, 616) on a.morelink
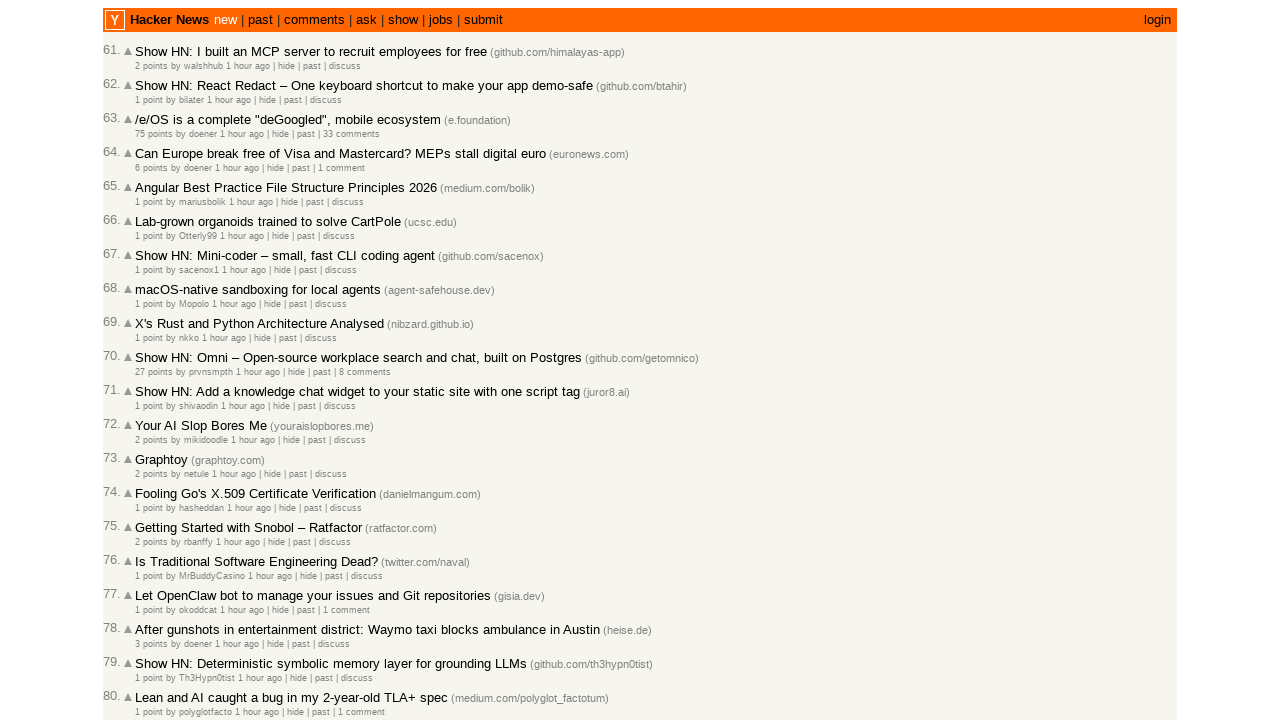

Waited for new articles to load after clicking 'More'
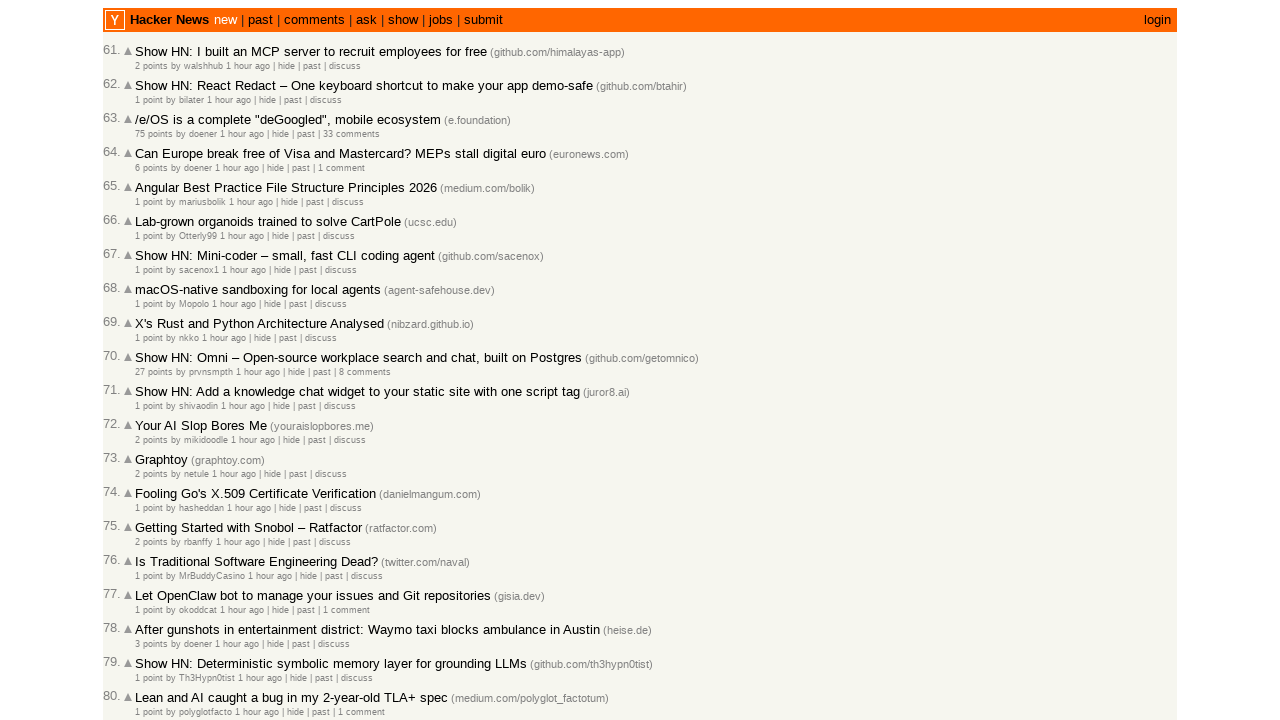

Waited for 'More' link to be available
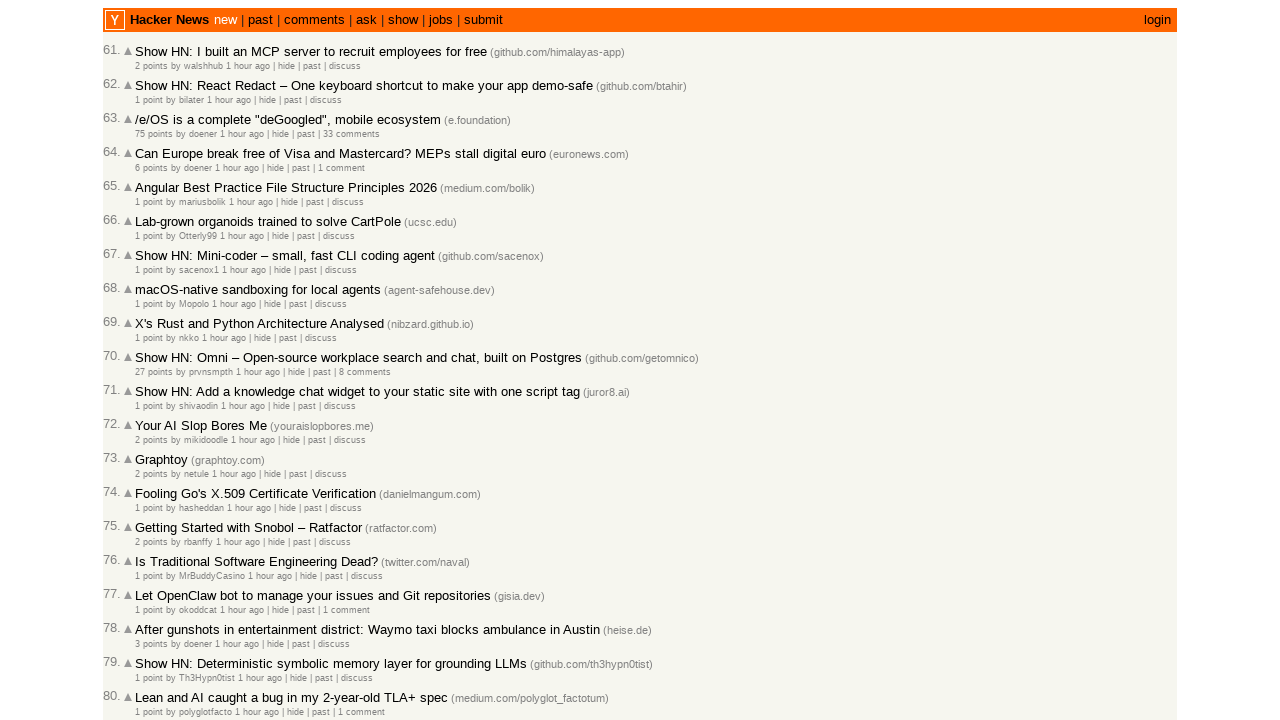

Clicked 'More' link to load next page of articles (iteration 3 of 3) at (149, 616) on a.morelink
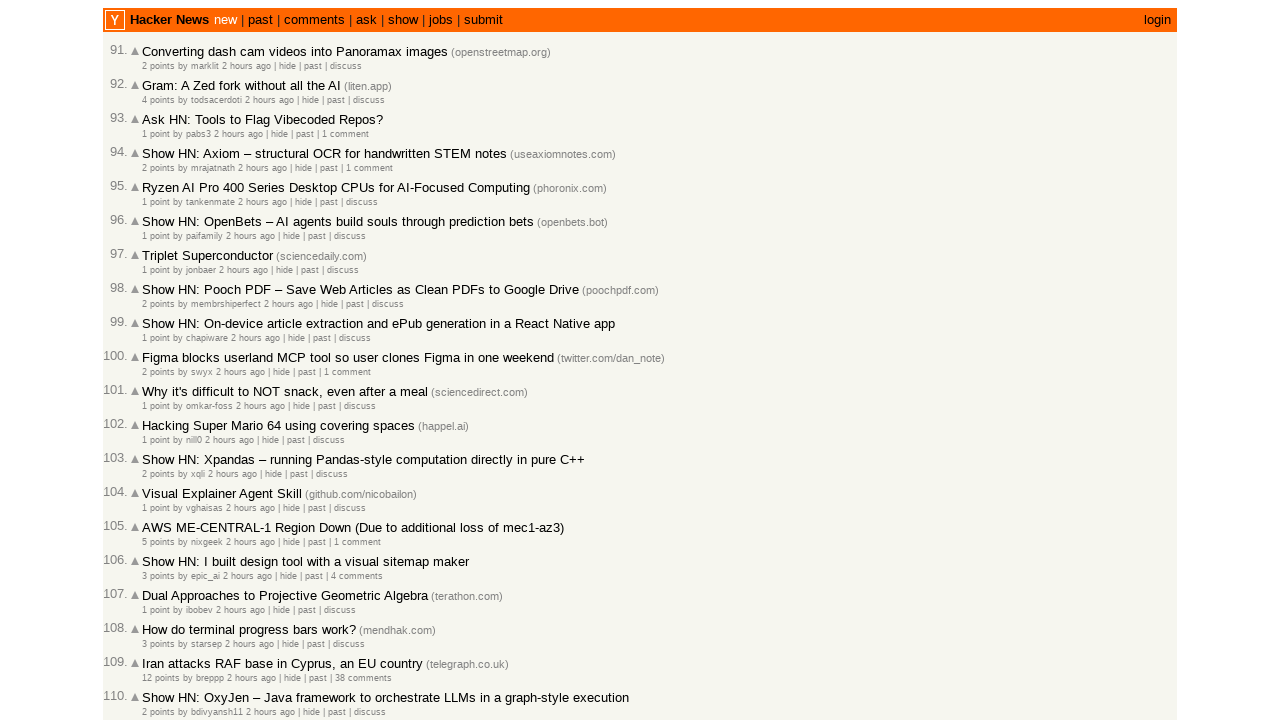

Waited for new articles to load after clicking 'More'
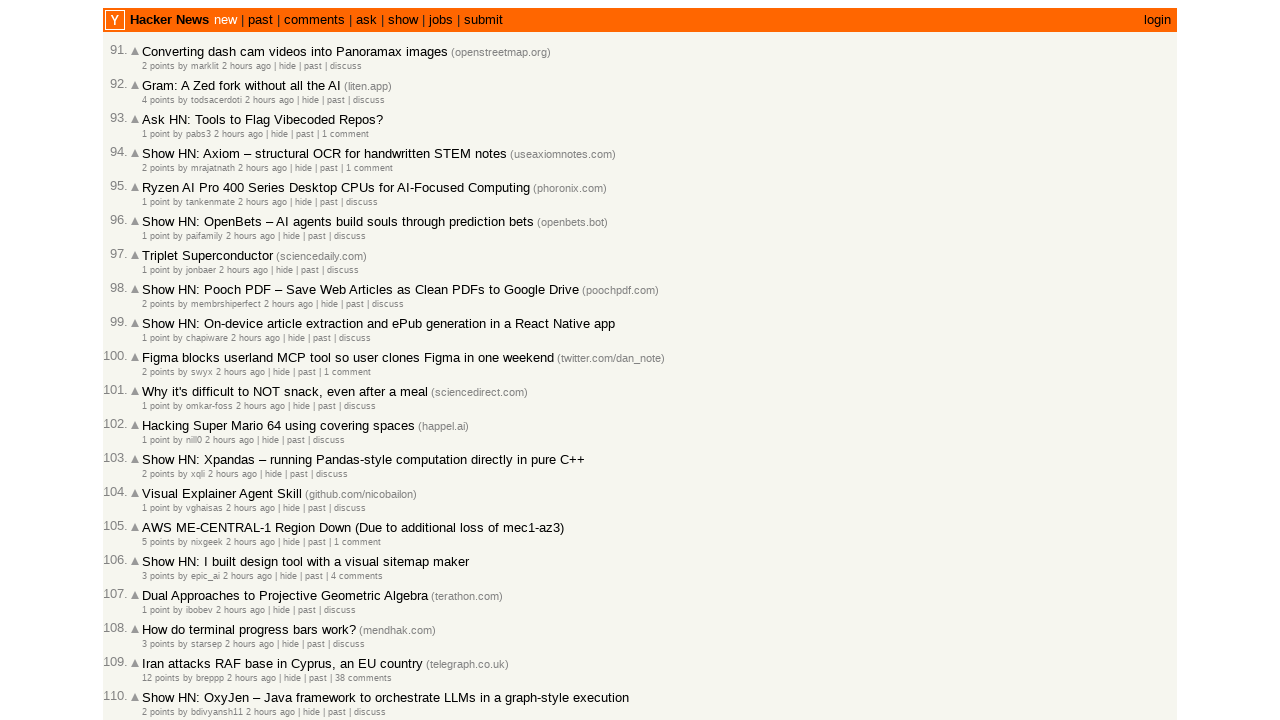

Verified articles are displayed on the final page
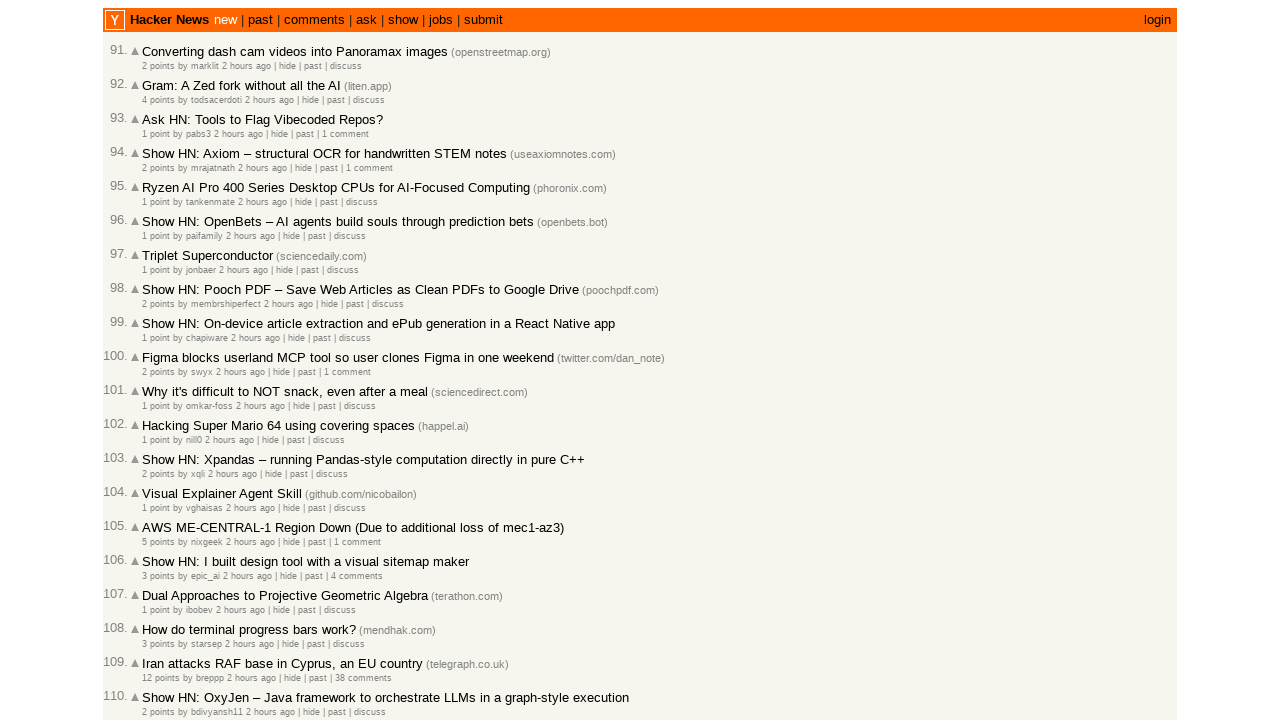

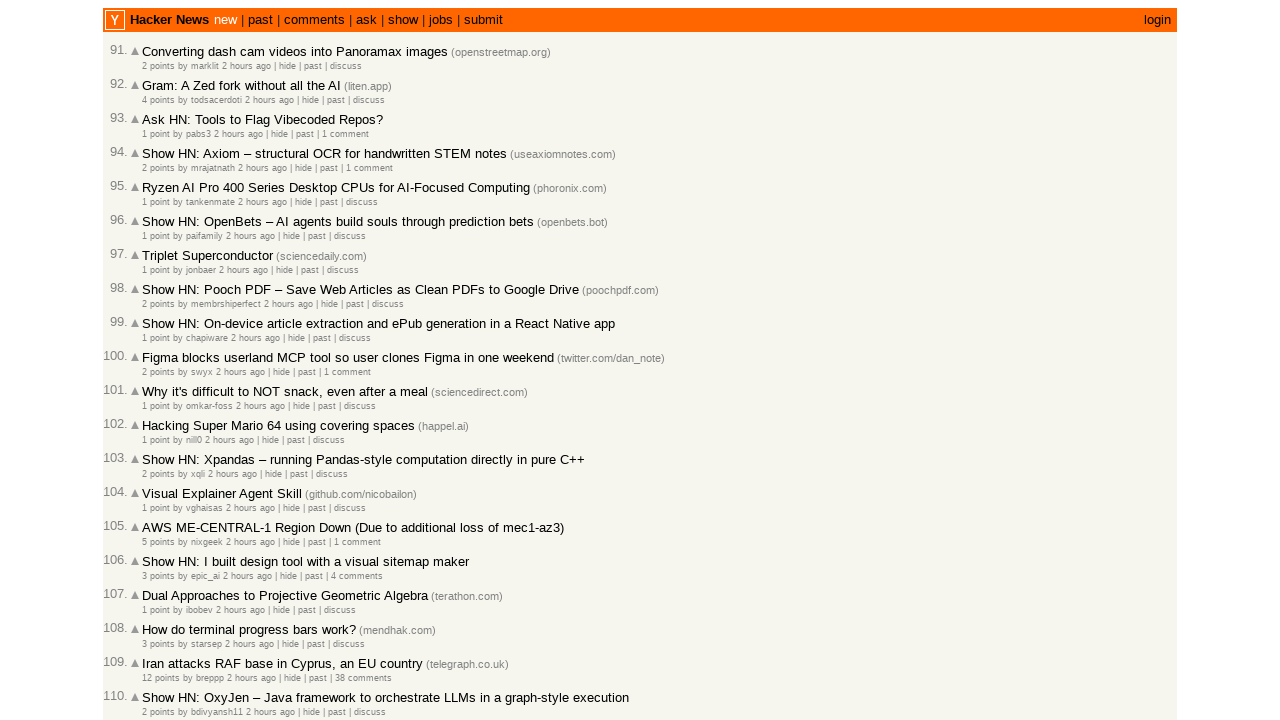